Tests horizontal slider functionality by programmatically setting the slider value to 3 and dispatching input/change events to simulate user interaction.

Starting URL: https://the-internet.herokuapp.com/horizontal_slider

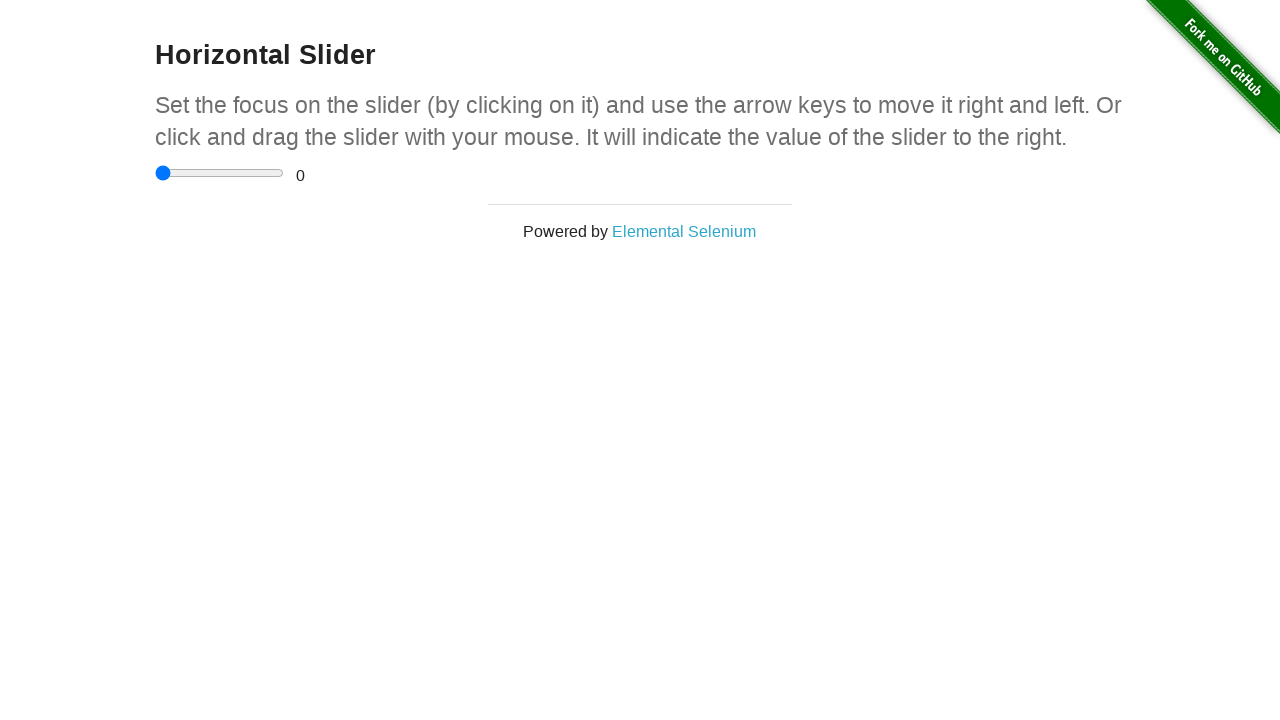

Set slider value to 3 and dispatched input/change events
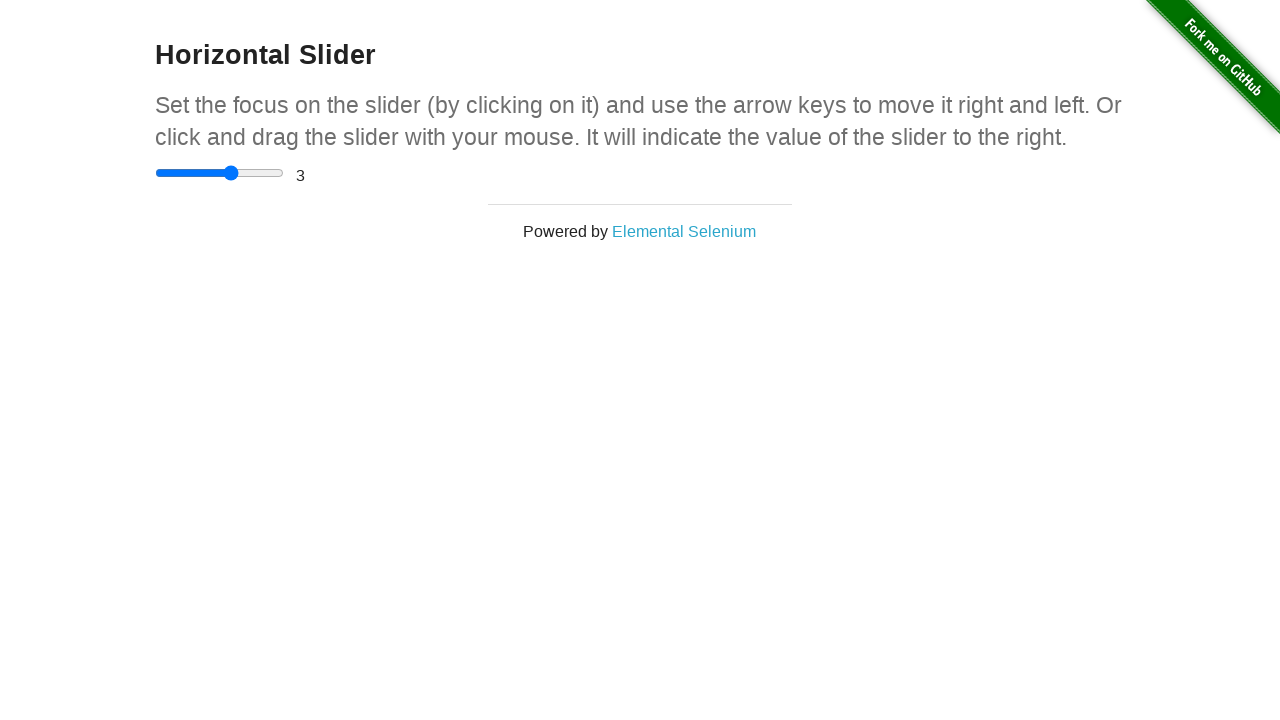

Slider element confirmed to be present
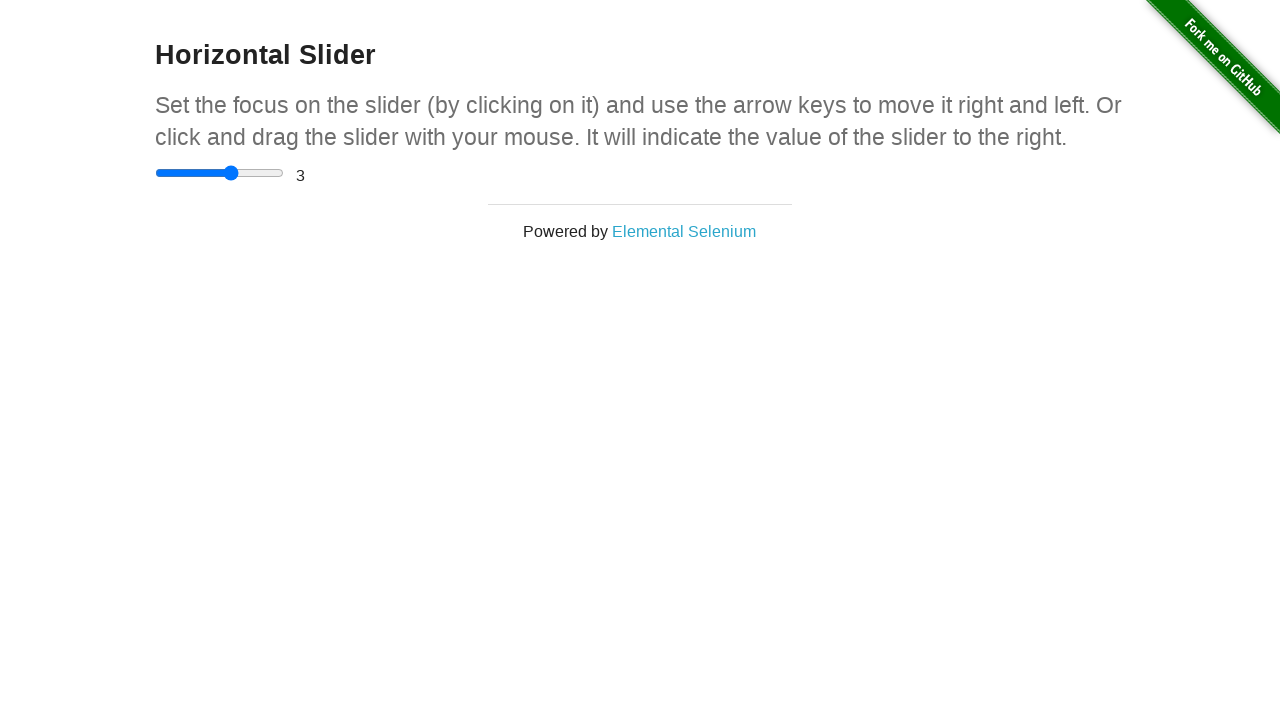

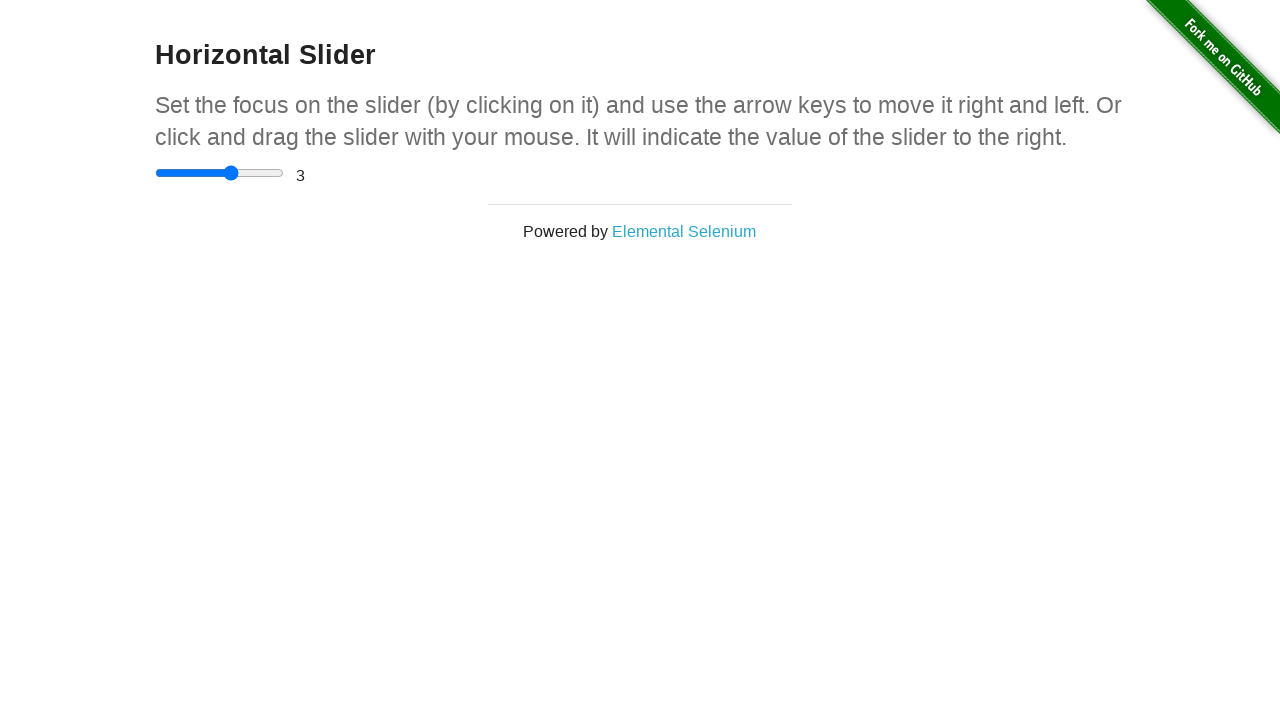